Tests a text box form by filling in user name, email, current address, and permanent address fields on the DemoQA practice site.

Starting URL: https://demoqa.com/text-box

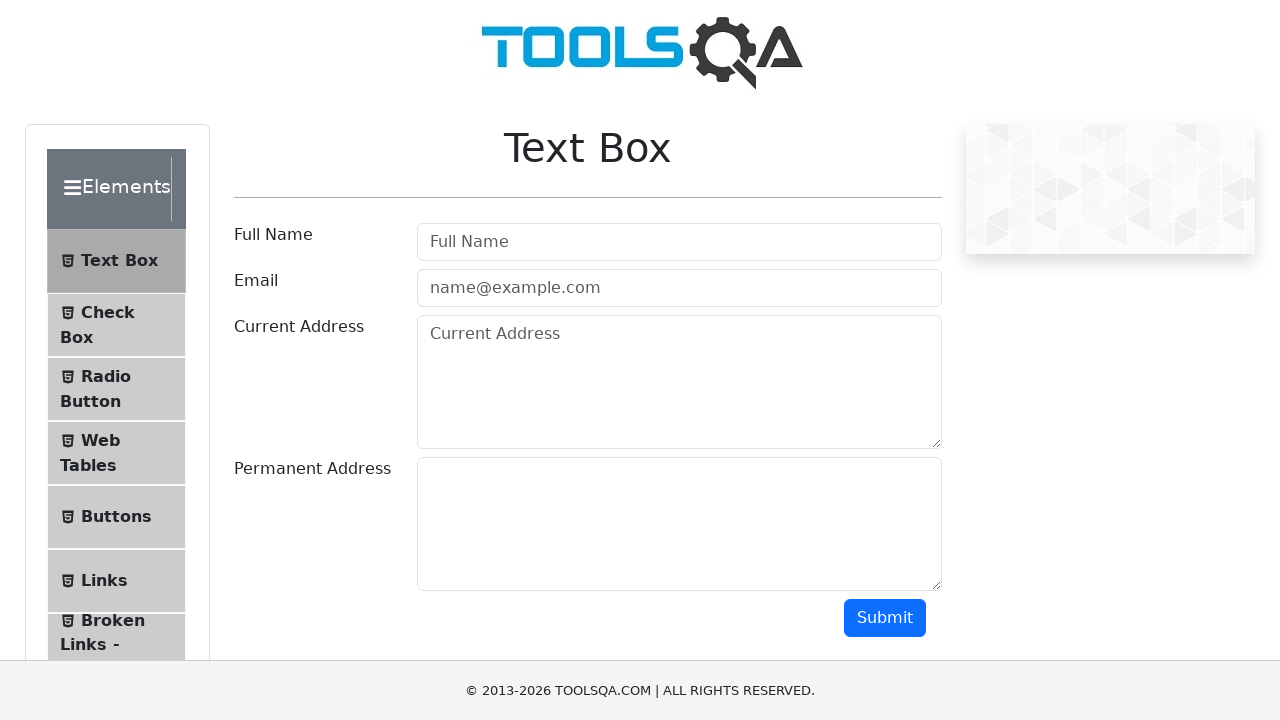

Filled user name field with 'JohnSmith' on div.text-field-container #userName
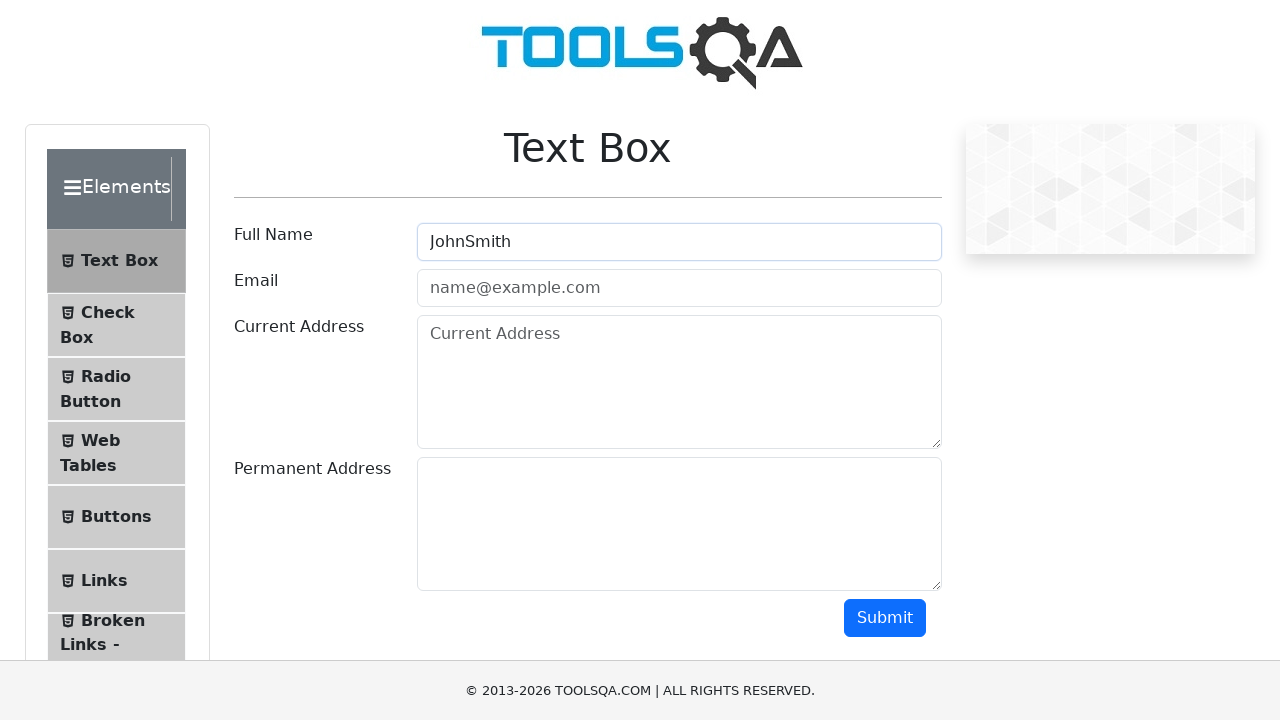

Filled email field with 'johnsmith@example.com' on div.text-field-container #userEmail
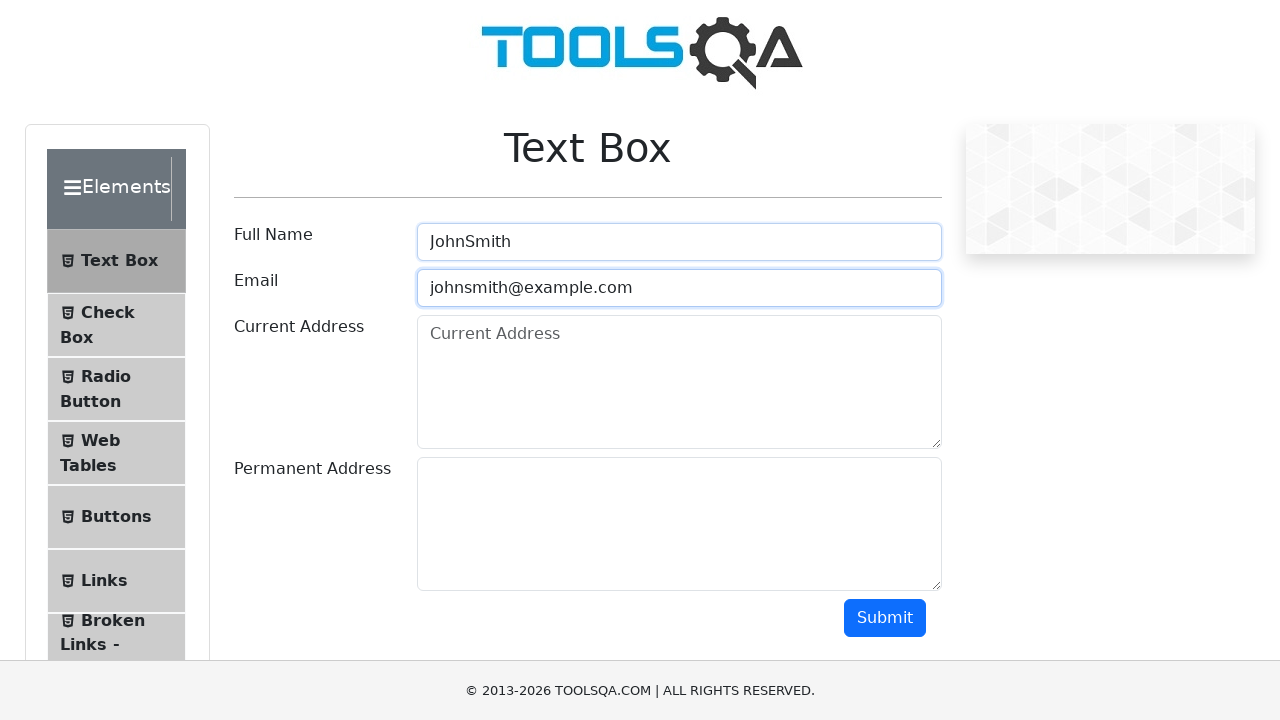

Filled current address field with multi-line address on div.text-field-container #currentAddress
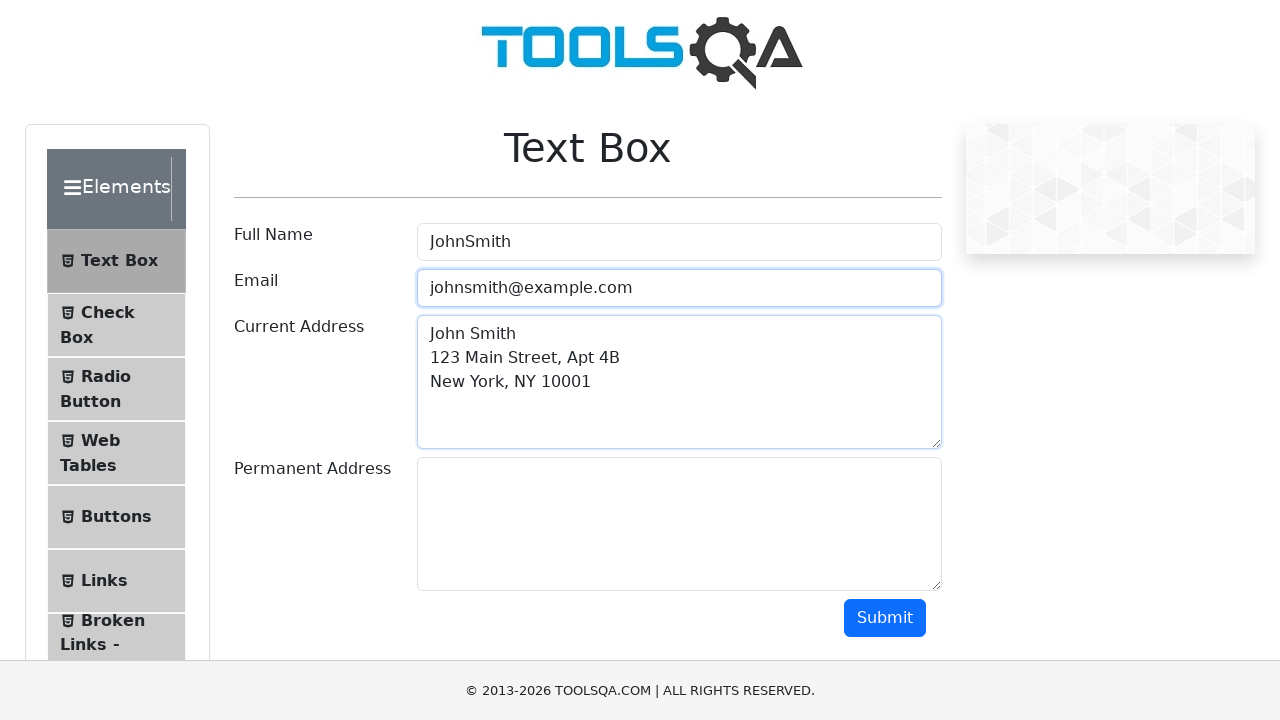

Filled permanent address field with multi-line address on div.text-field-container #permanentAddress
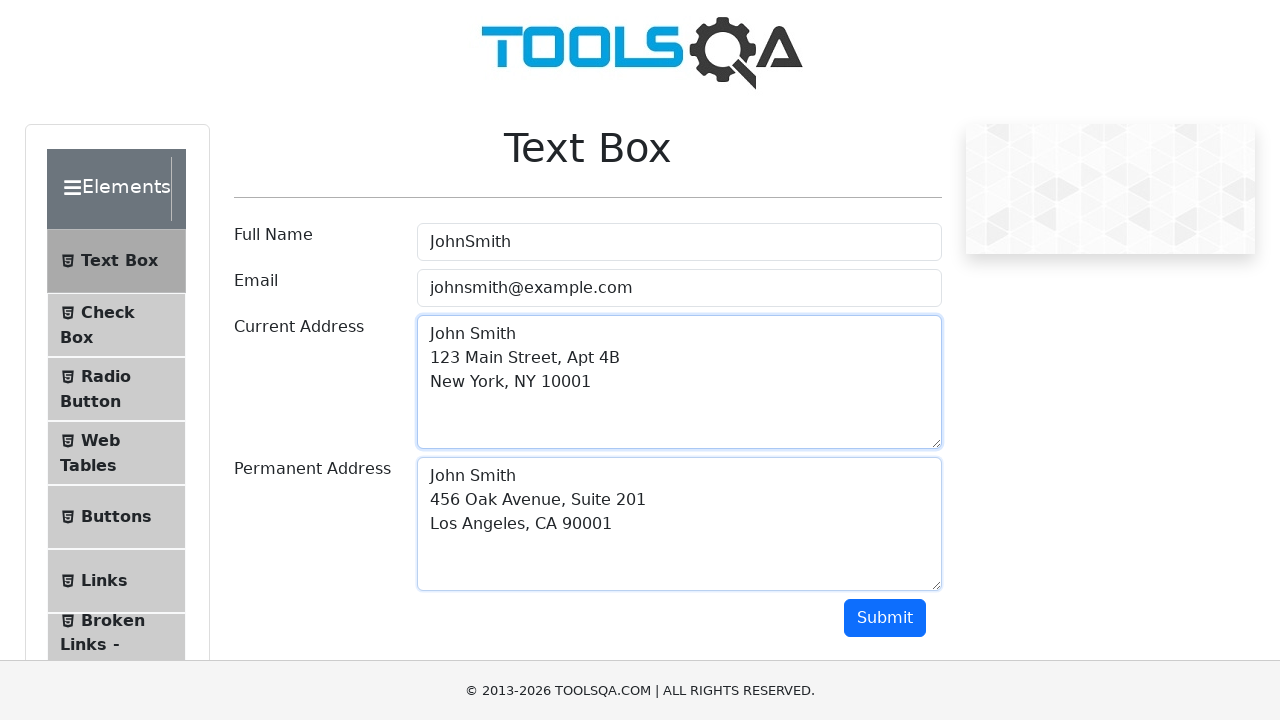

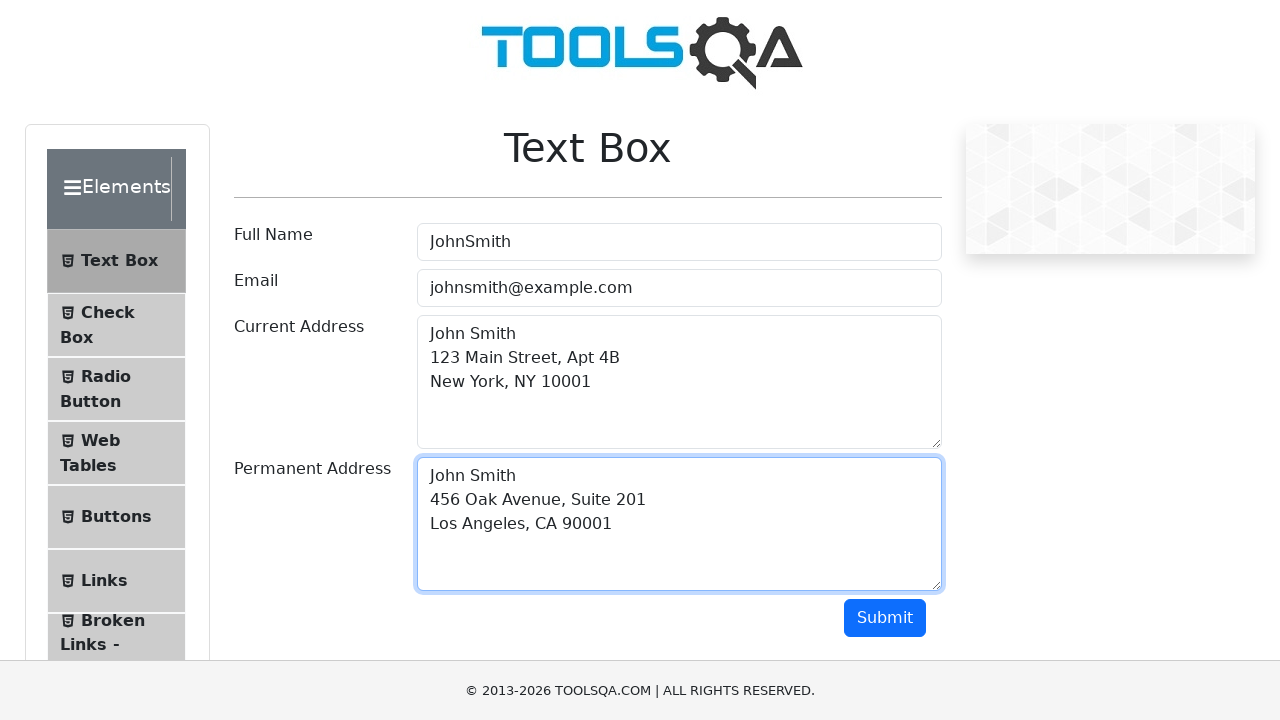